Tests a contact form on ToolsQA website by navigating to the form and filling out various fields including name, email, mobile number, country selection, city, and message.

Starting URL: https://toolsqa.com/

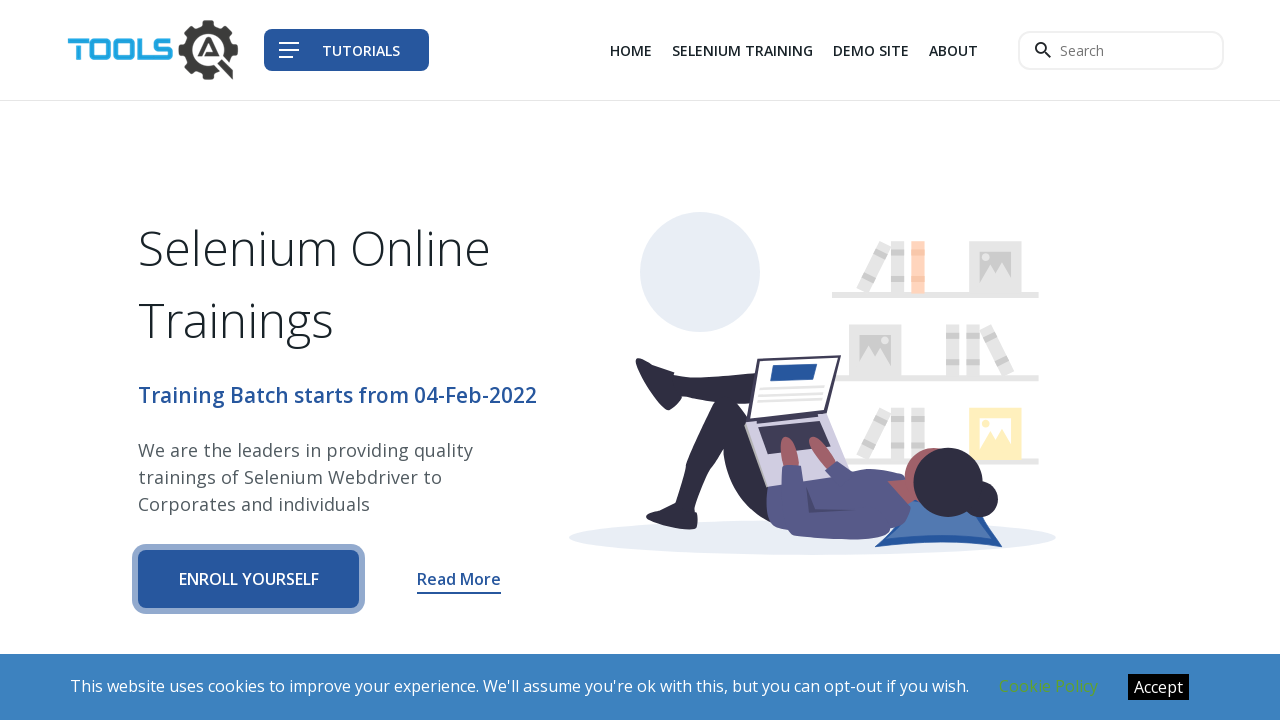

Clicked link to navigate to contact form at (249, 579) on xpath=/html/body/div[1]/div[1]/div[1]/div/div[2]/div[4]/div[1]/a
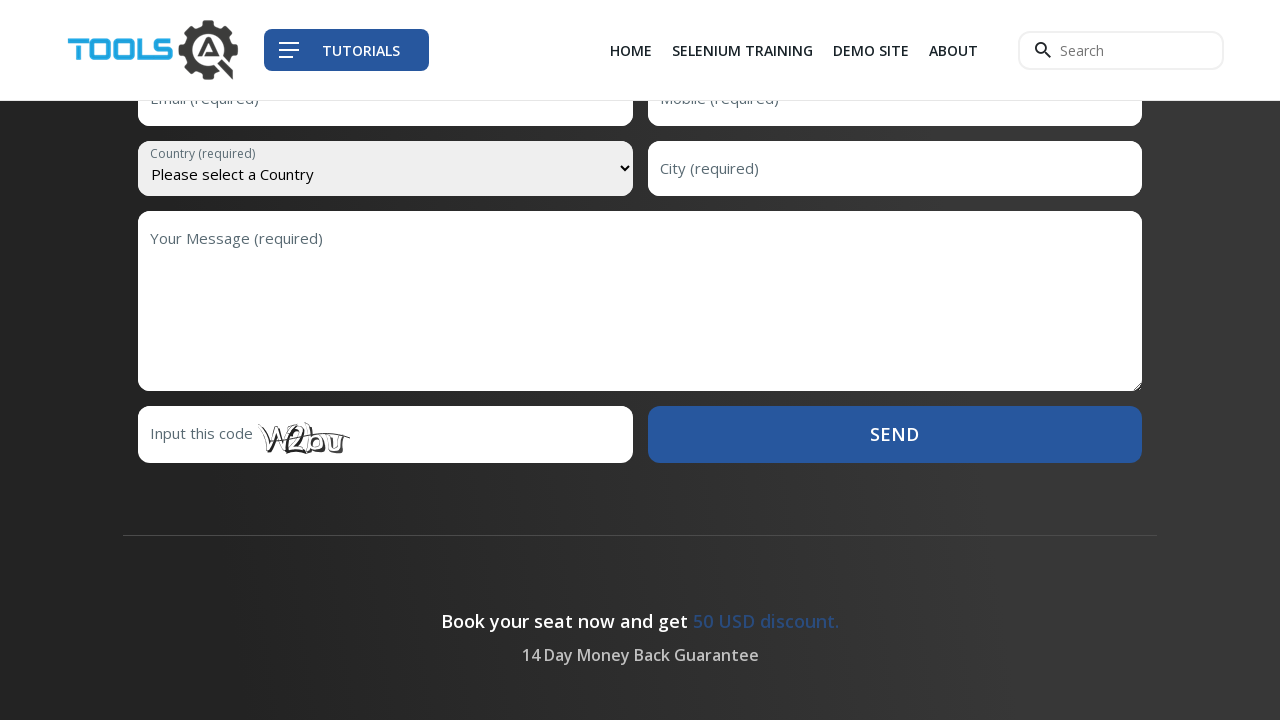

Filled first name field with 'mathews' on #first-name
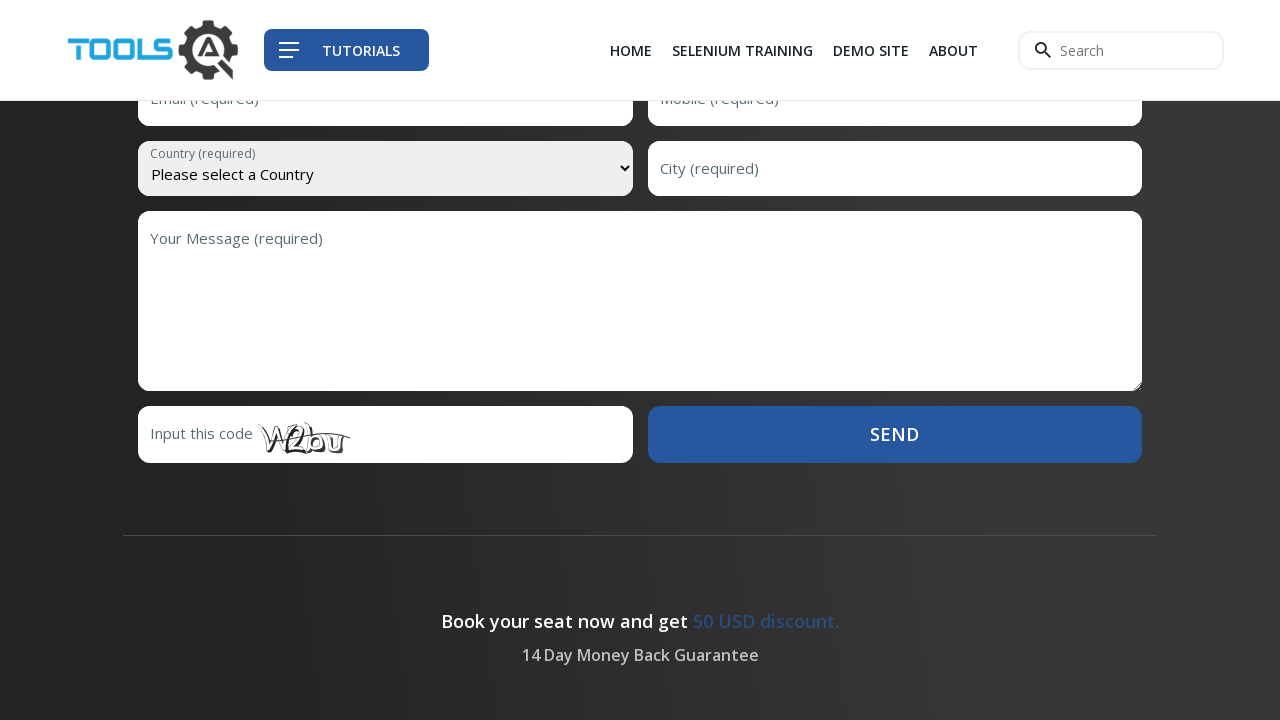

Filled last name field with 'sajan' on #last-name
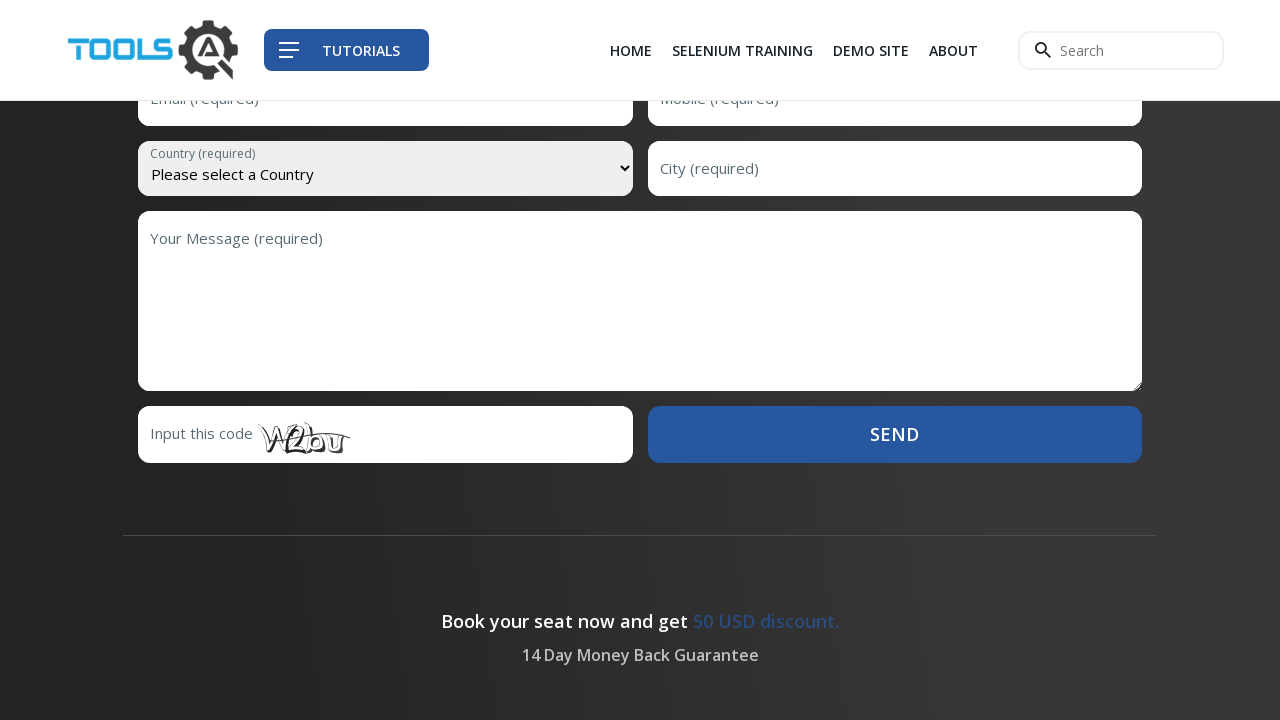

Filled email field with 'mathews@xyz.com' on #email
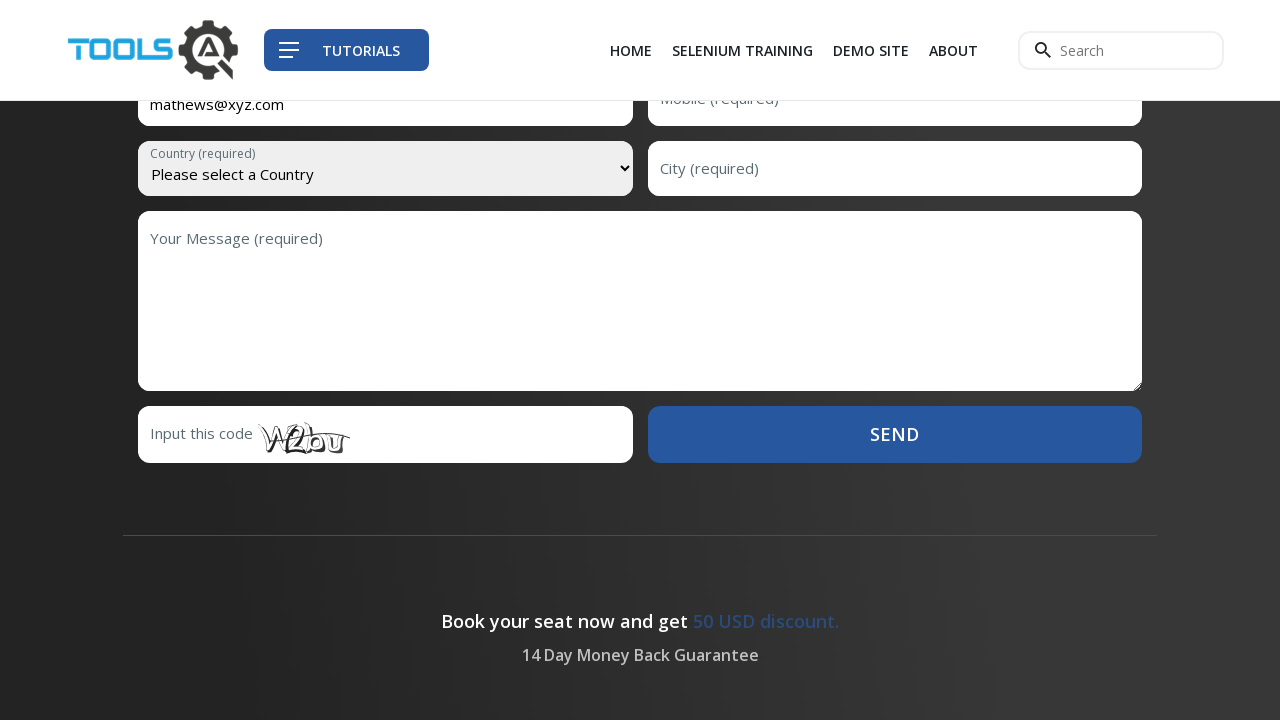

Filled mobile number field with '9876543210' on #mobile
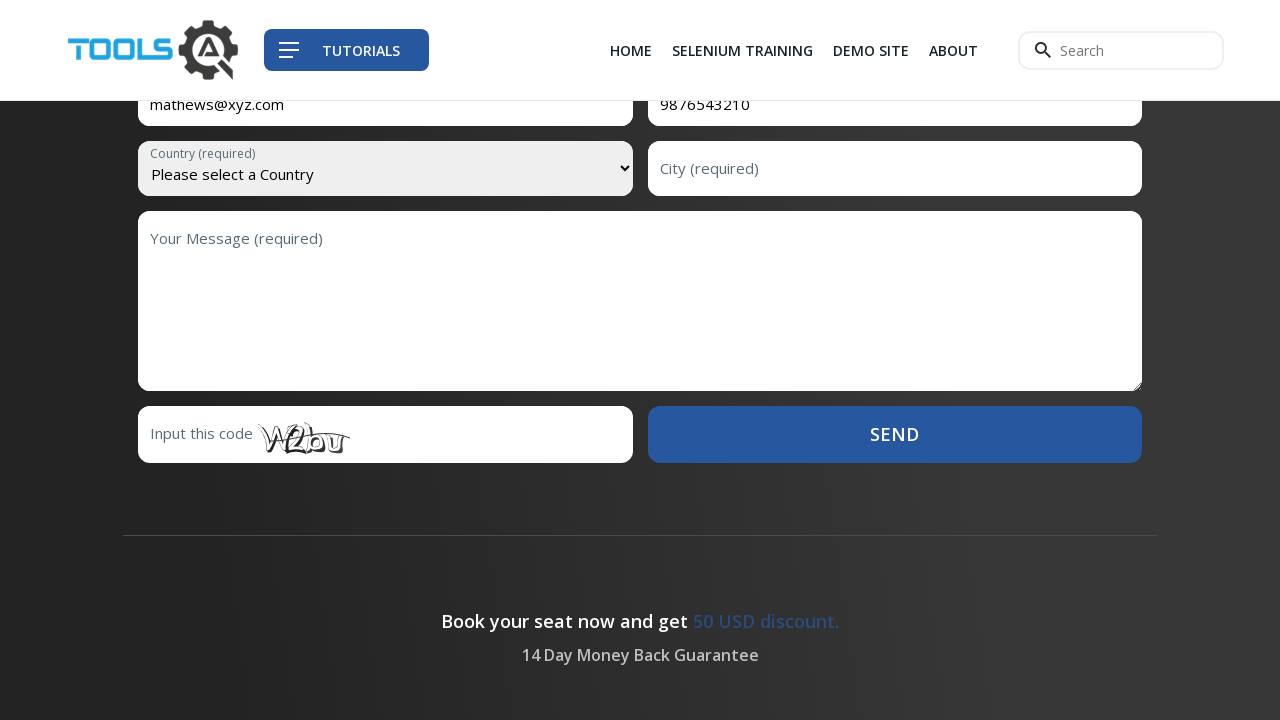

Selected 'India' from country dropdown on #country
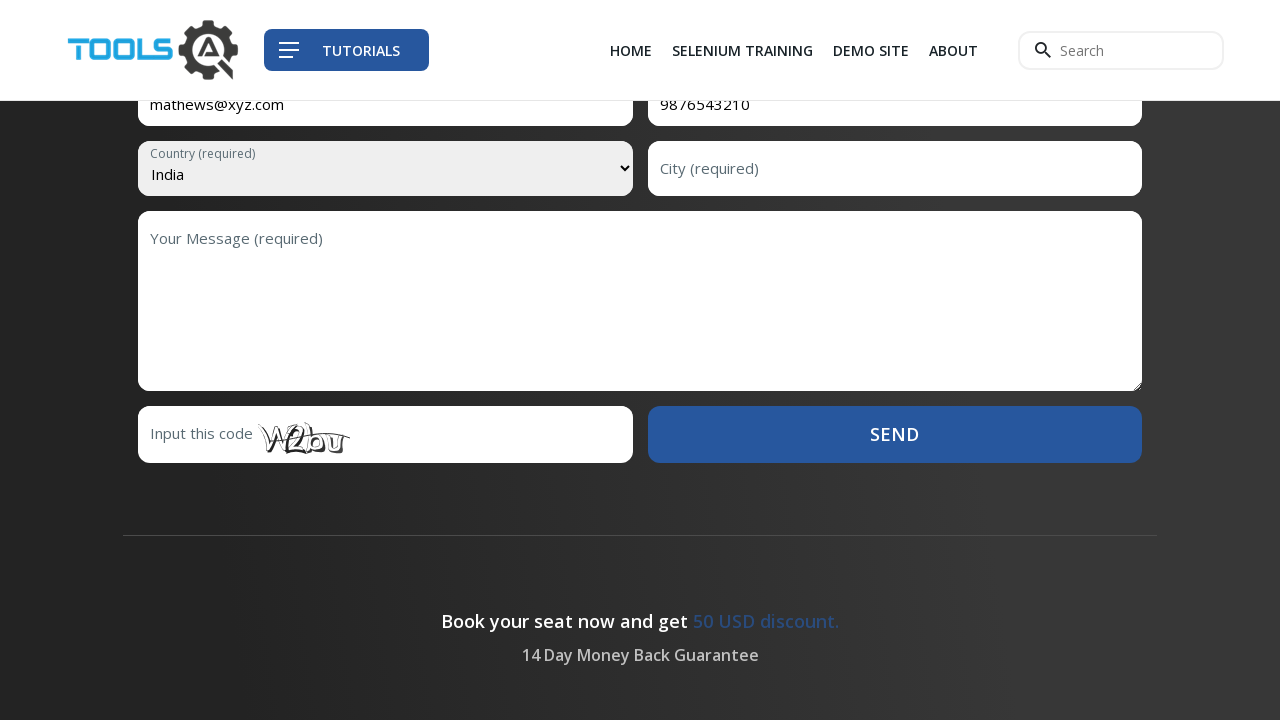

Filled city field with 'Bangalore' on #city
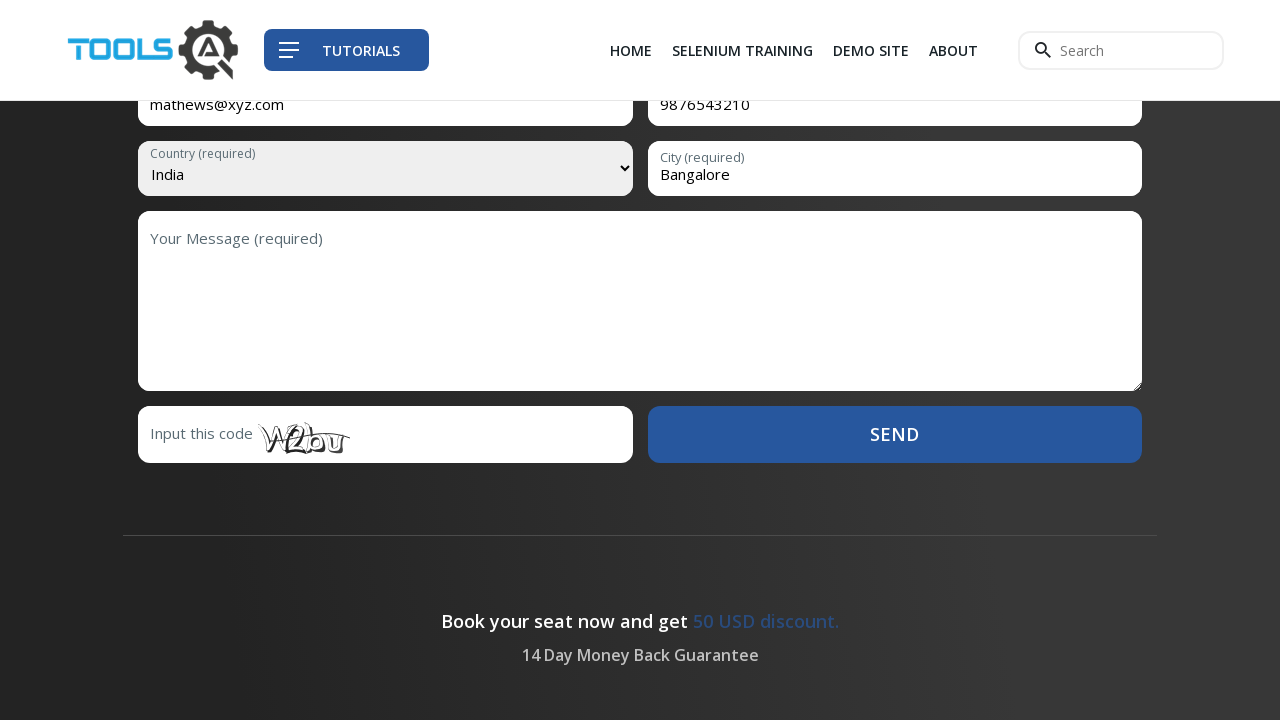

Filled message field with 'this is a sample message' on #message
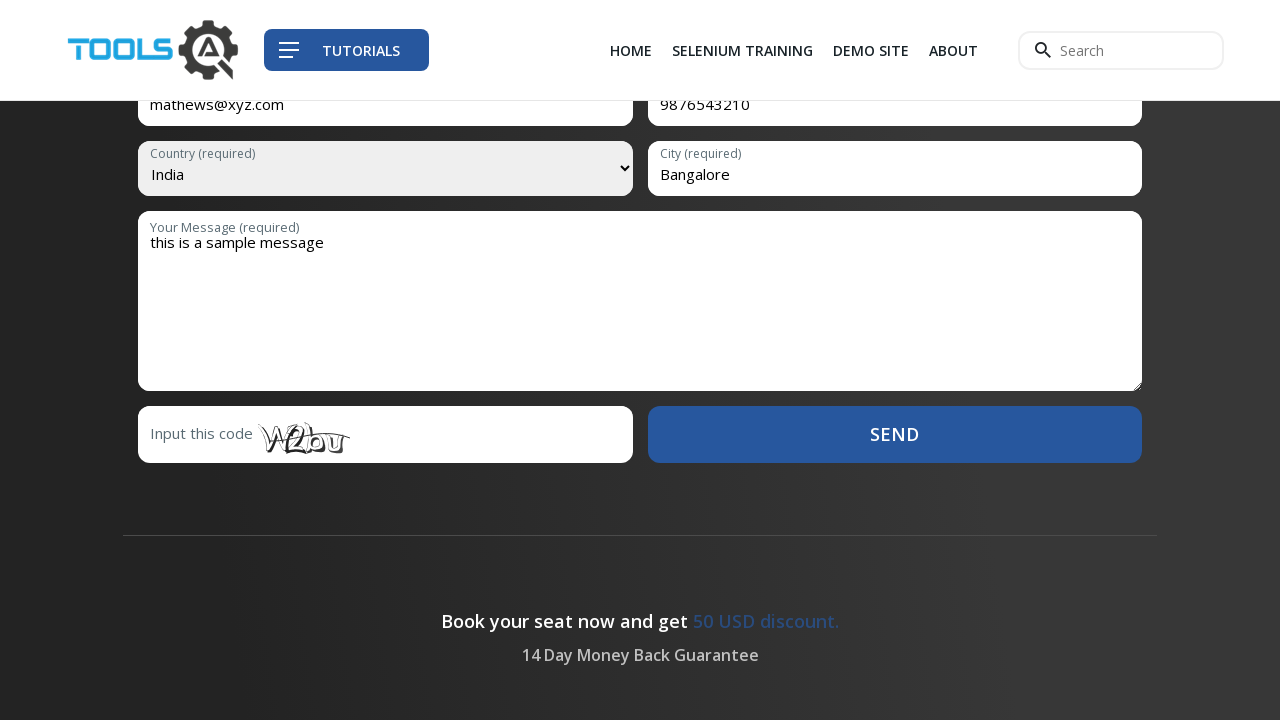

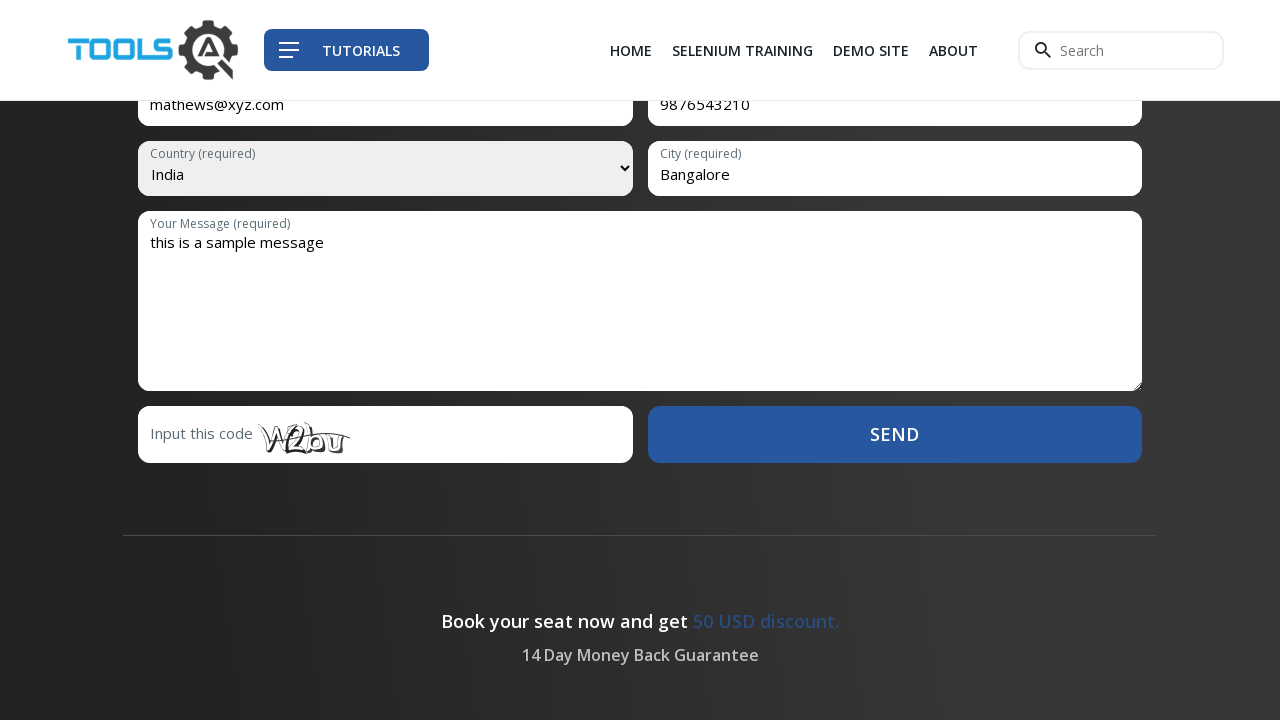